Tests jQuery context menu by right-clicking a button, selecting an edit option from the context menu, and accepting the alert

Starting URL: https://swisnl.github.io/jQuery-contextMenu/demo/accesskeys.html

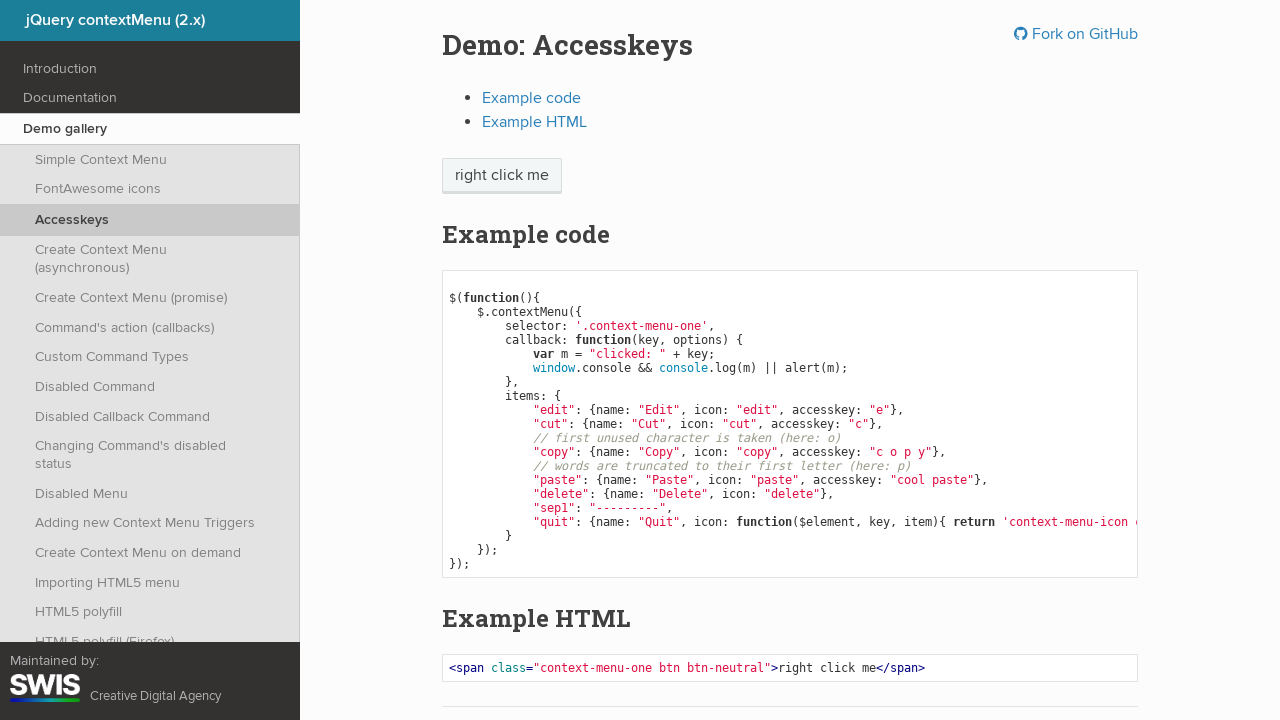

Set up dialog handler to accept alerts
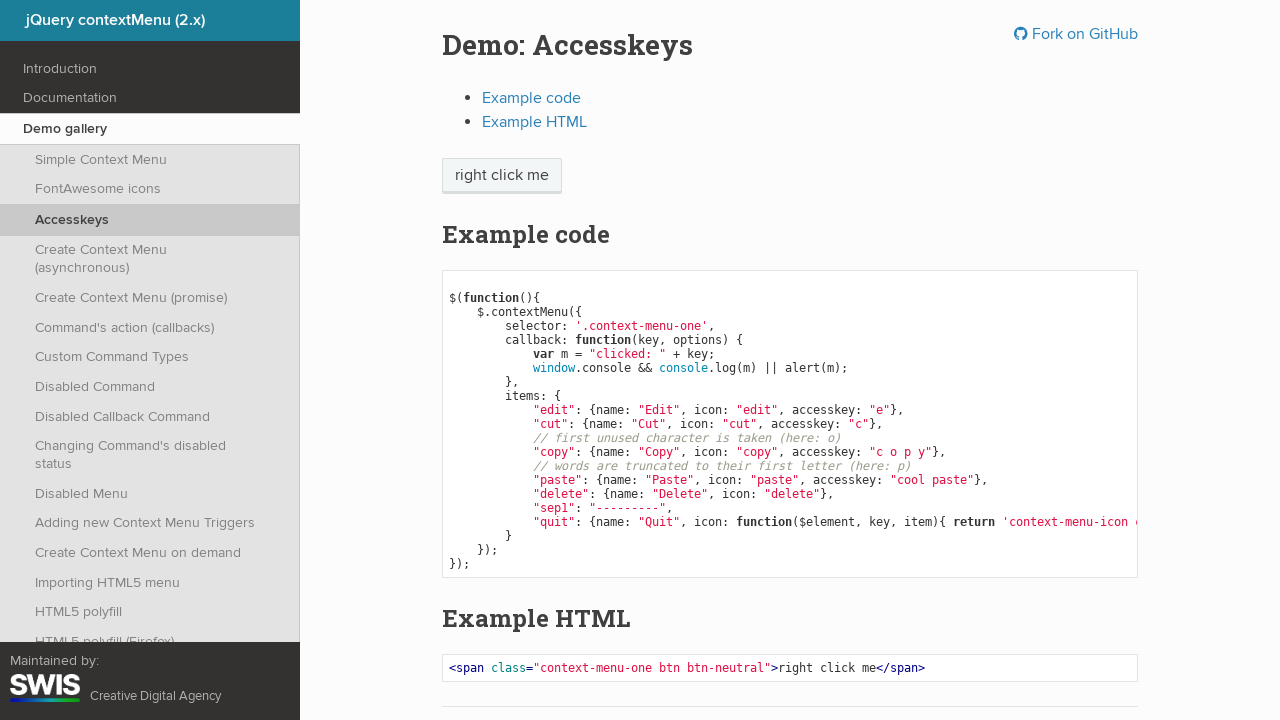

Right-clicked on the context menu button at (502, 176) on span.context-menu-one.btn.btn-neutral
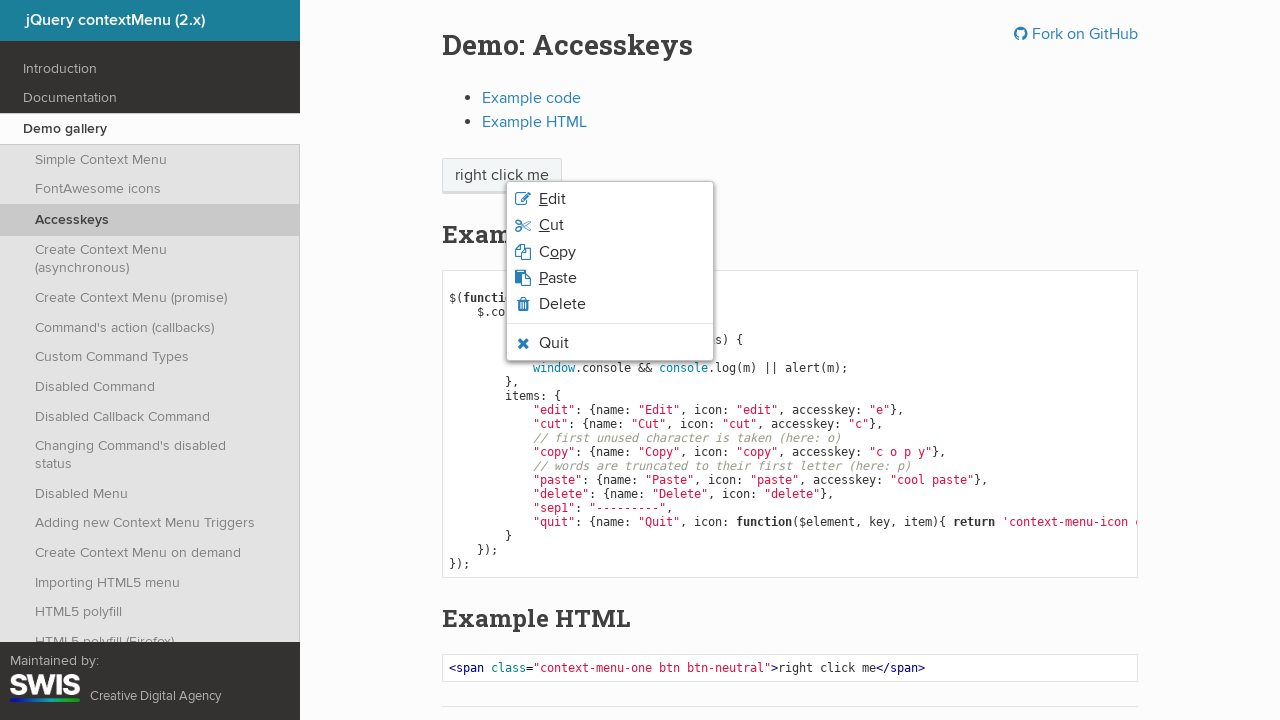

Clicked on the edit option in the context menu at (610, 199) on li.context-menu-item.context-menu-icon.context-menu-icon-edit
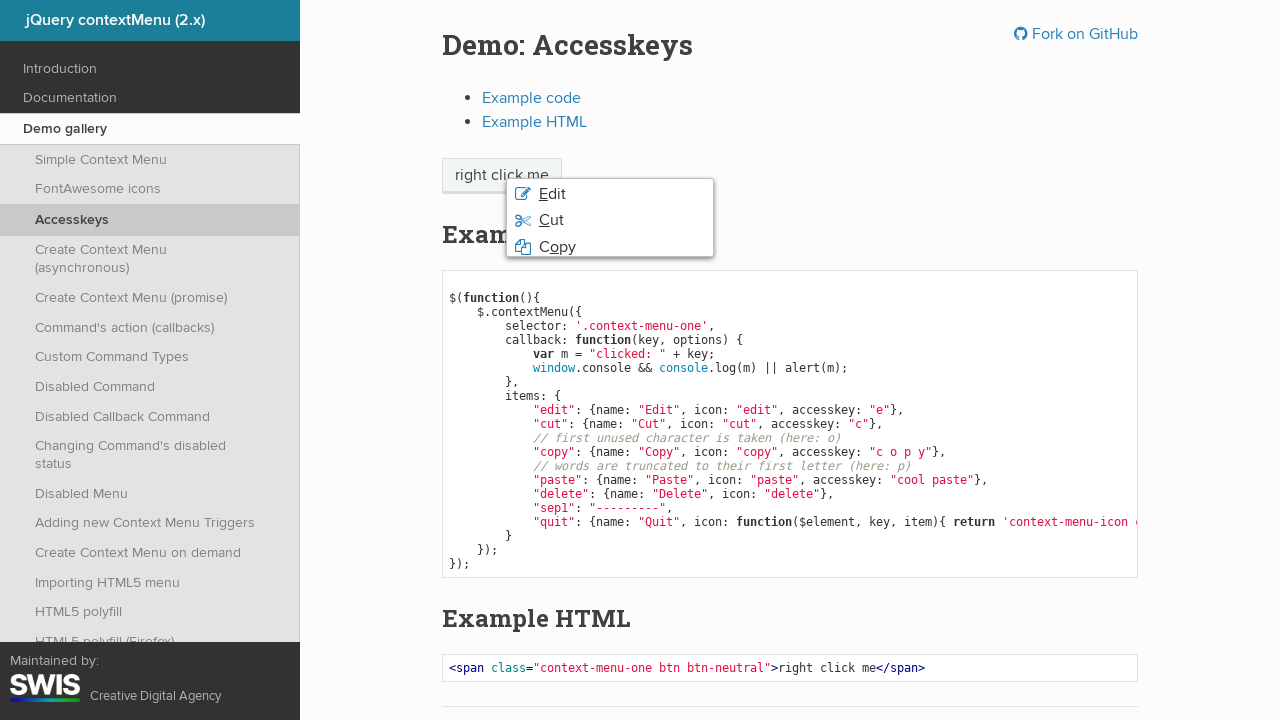

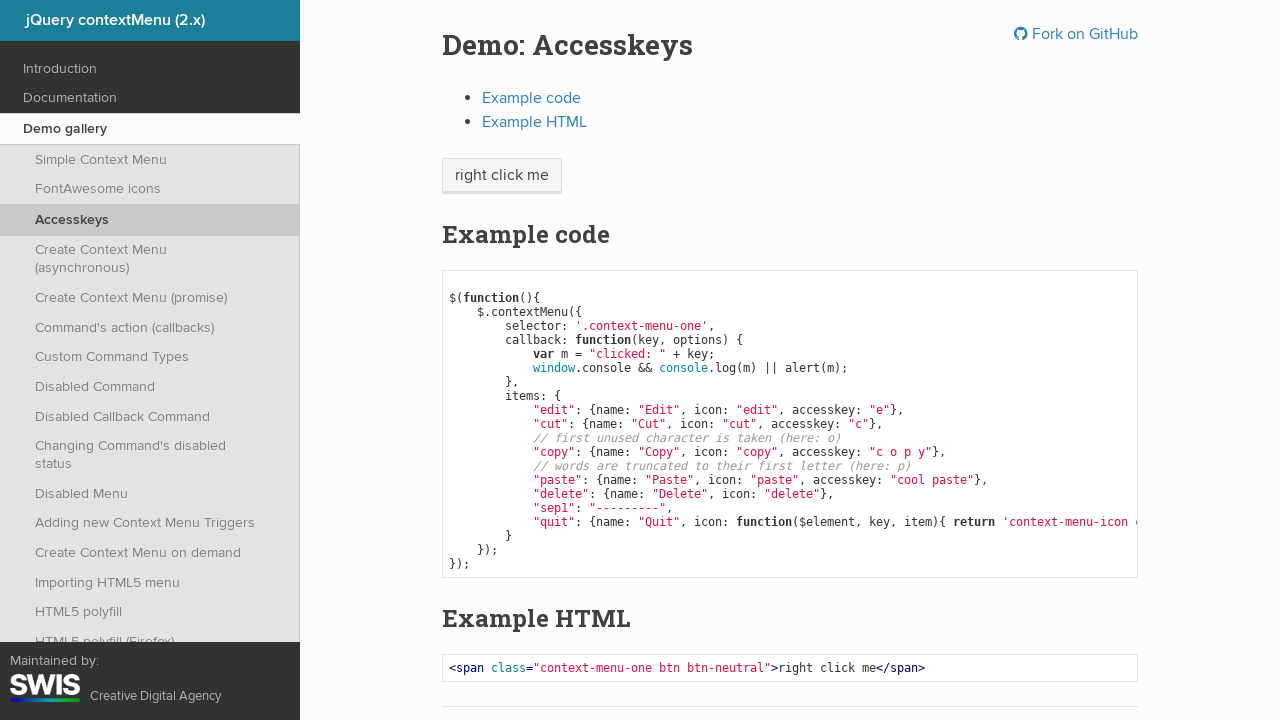